Tests checkbox interactions by clicking the first checkbox if unchecked and the second checkbox if checked, then verifying their states

Starting URL: https://the-internet.herokuapp.com/checkboxes

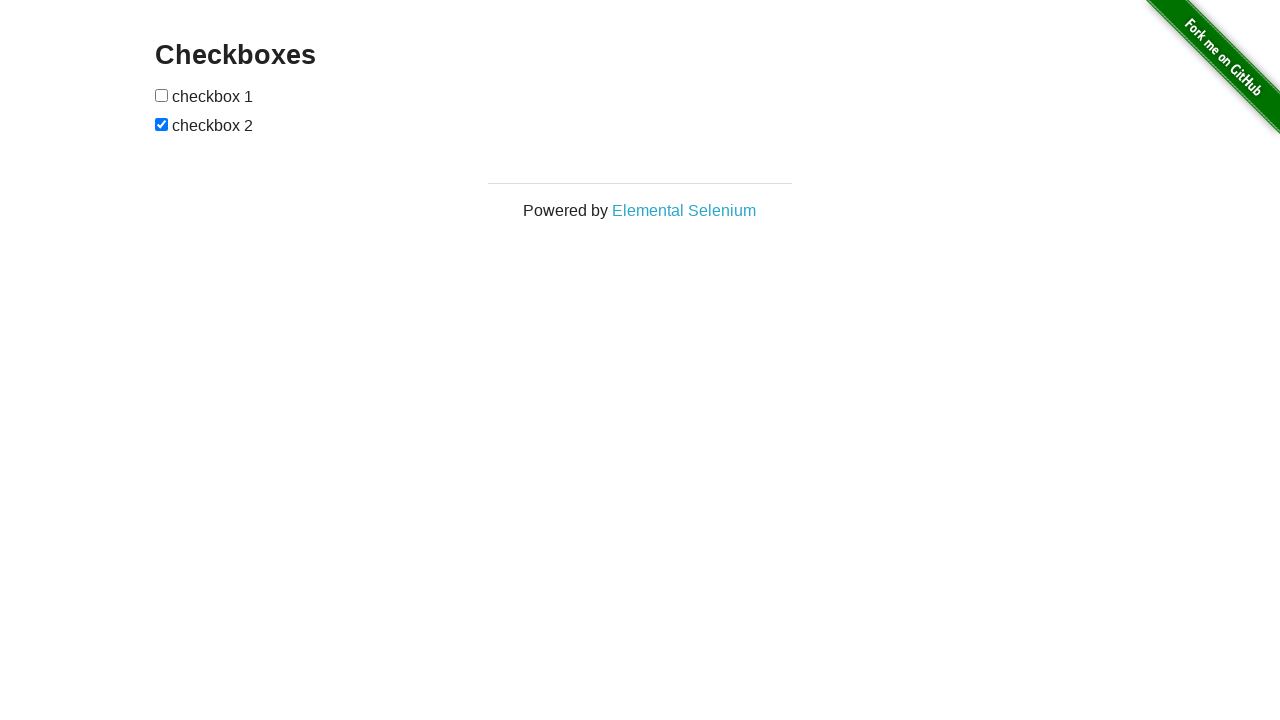

Navigated to checkbox test page
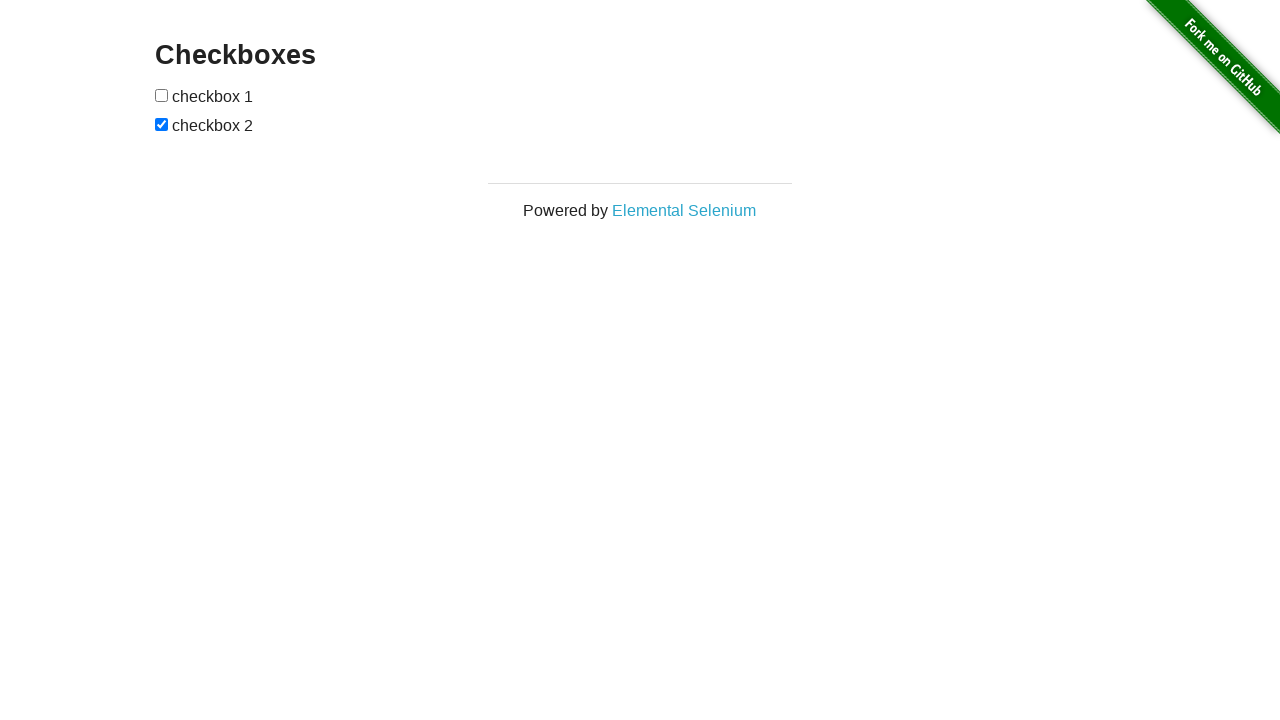

Located first checkbox element
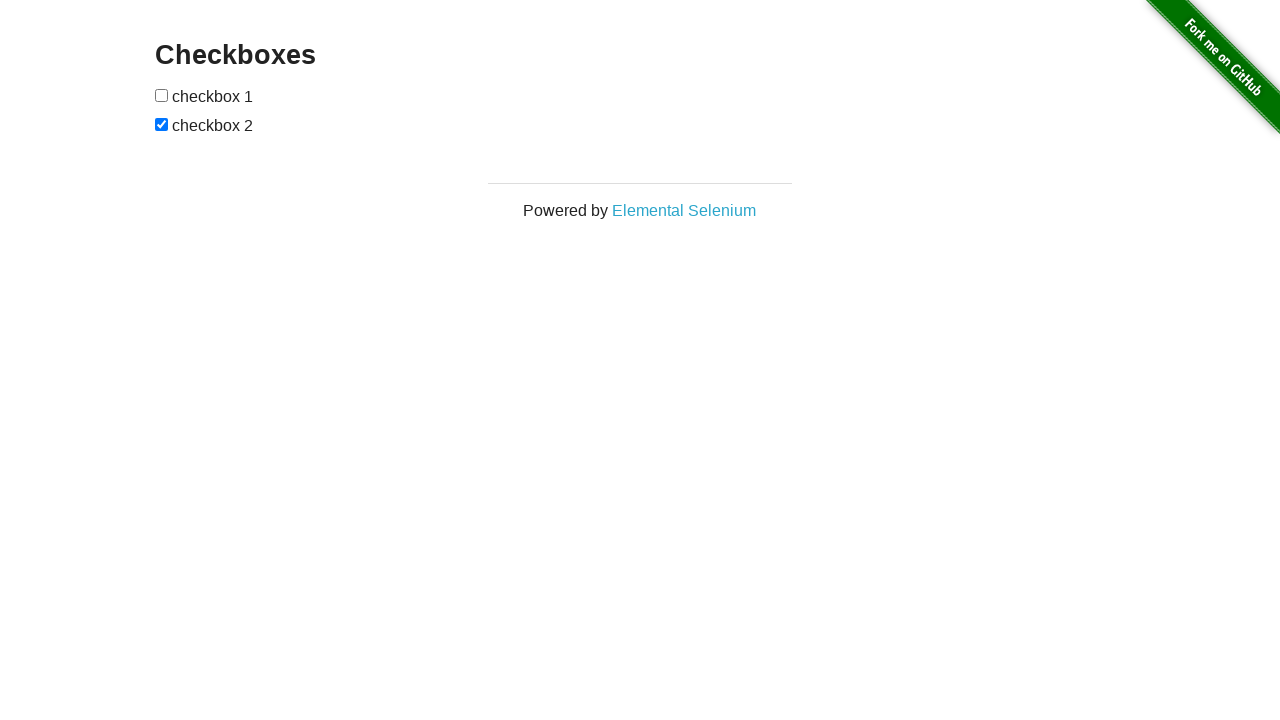

Verified first checkbox is unchecked
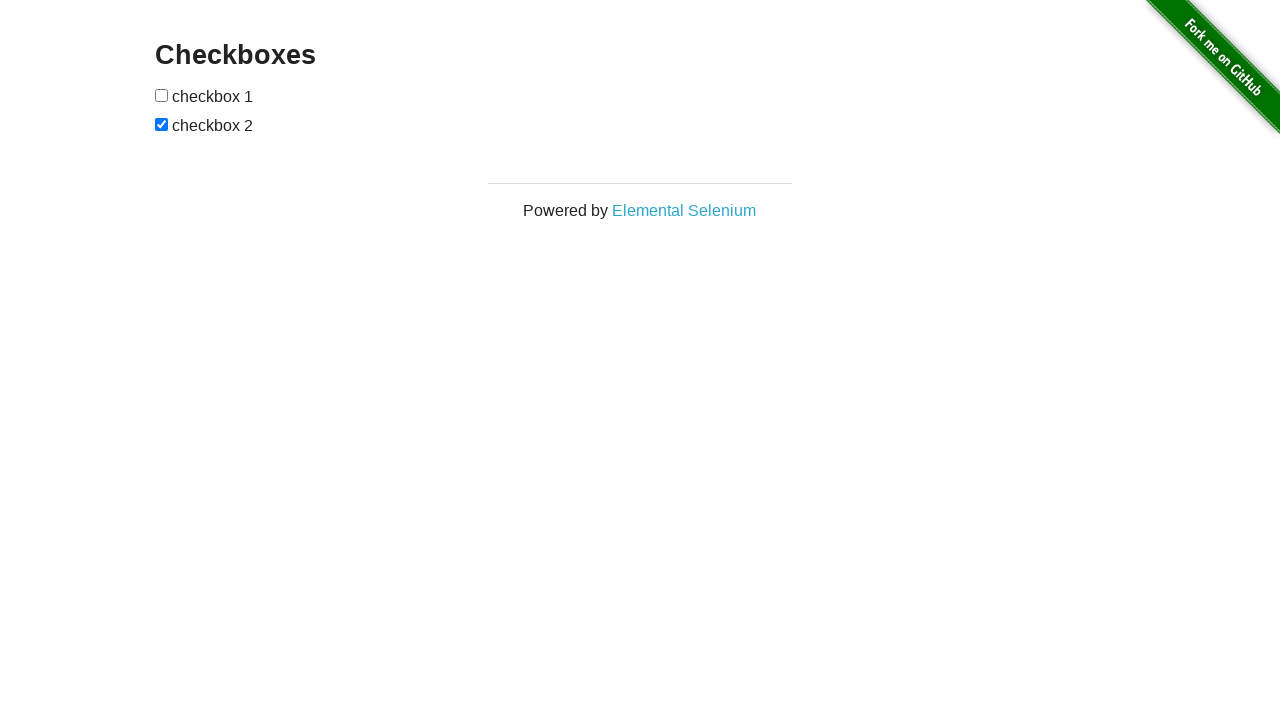

Clicked first checkbox to check it at (162, 95) on xpath=//form[@id='checkboxes']/descendant::input[1]
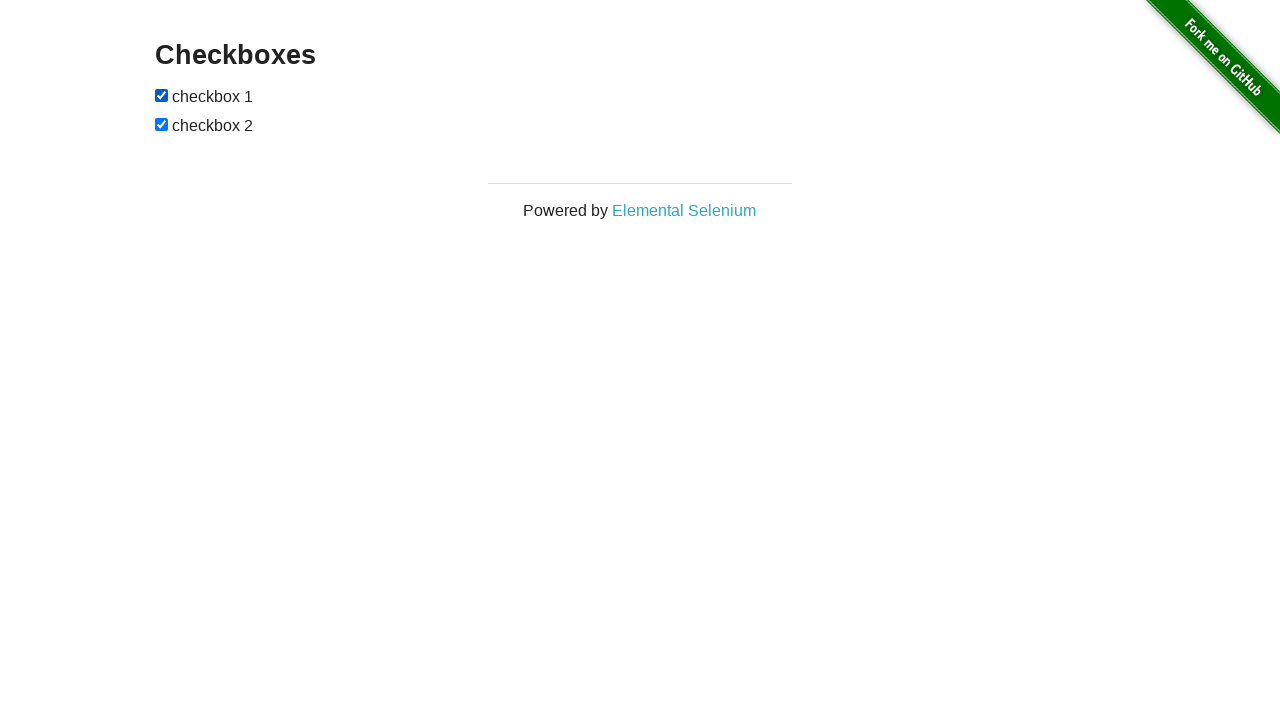

Located second checkbox element
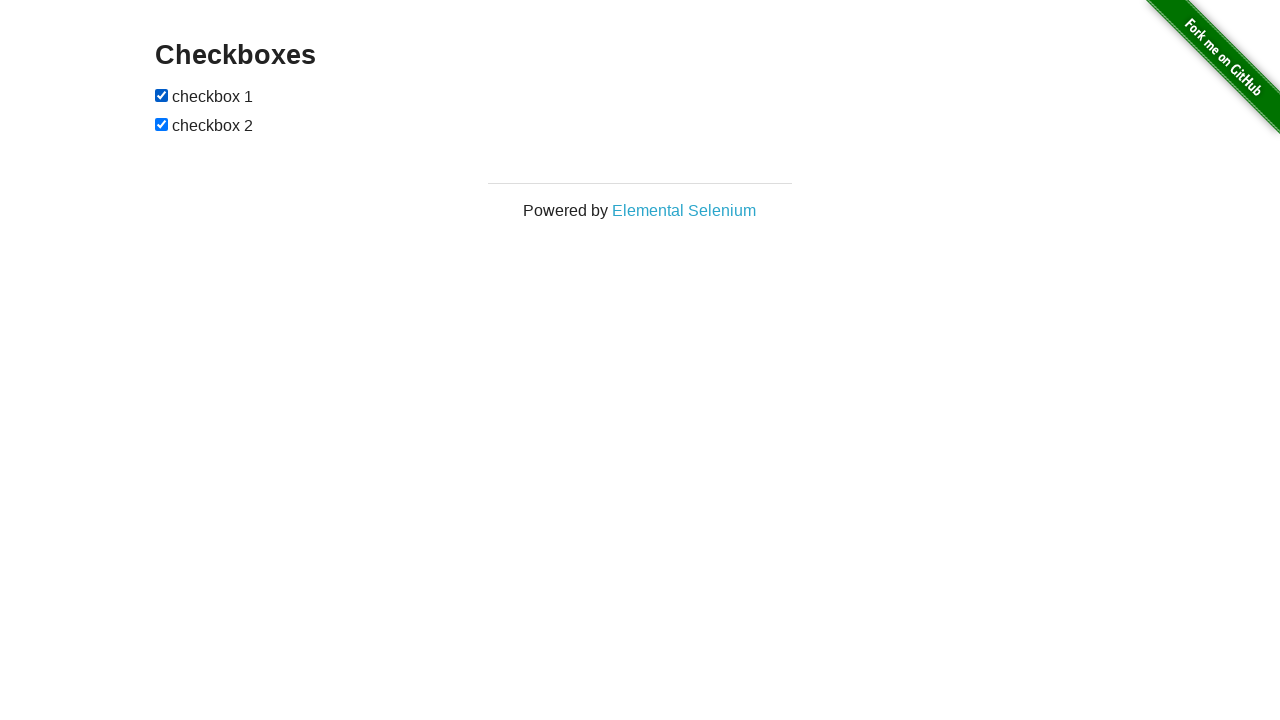

Verified second checkbox is checked
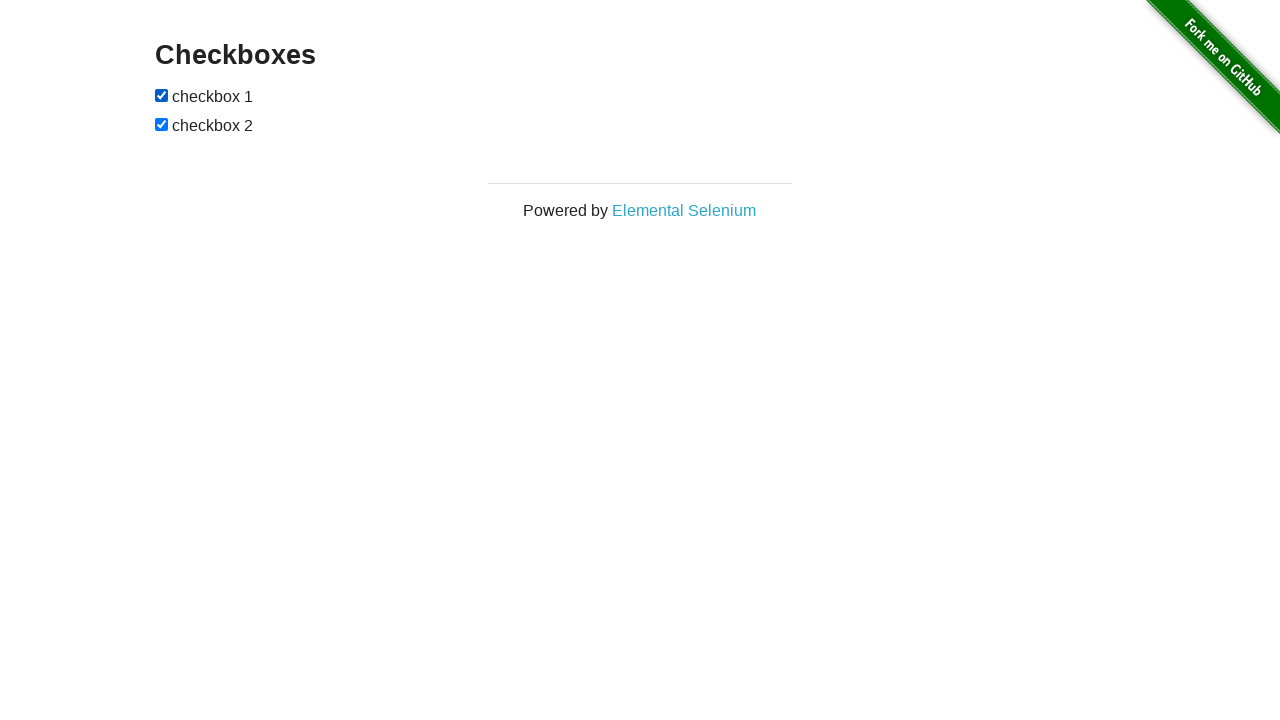

Clicked second checkbox to uncheck it at (162, 124) on xpath=//form[@id='checkboxes']/descendant::input[2]
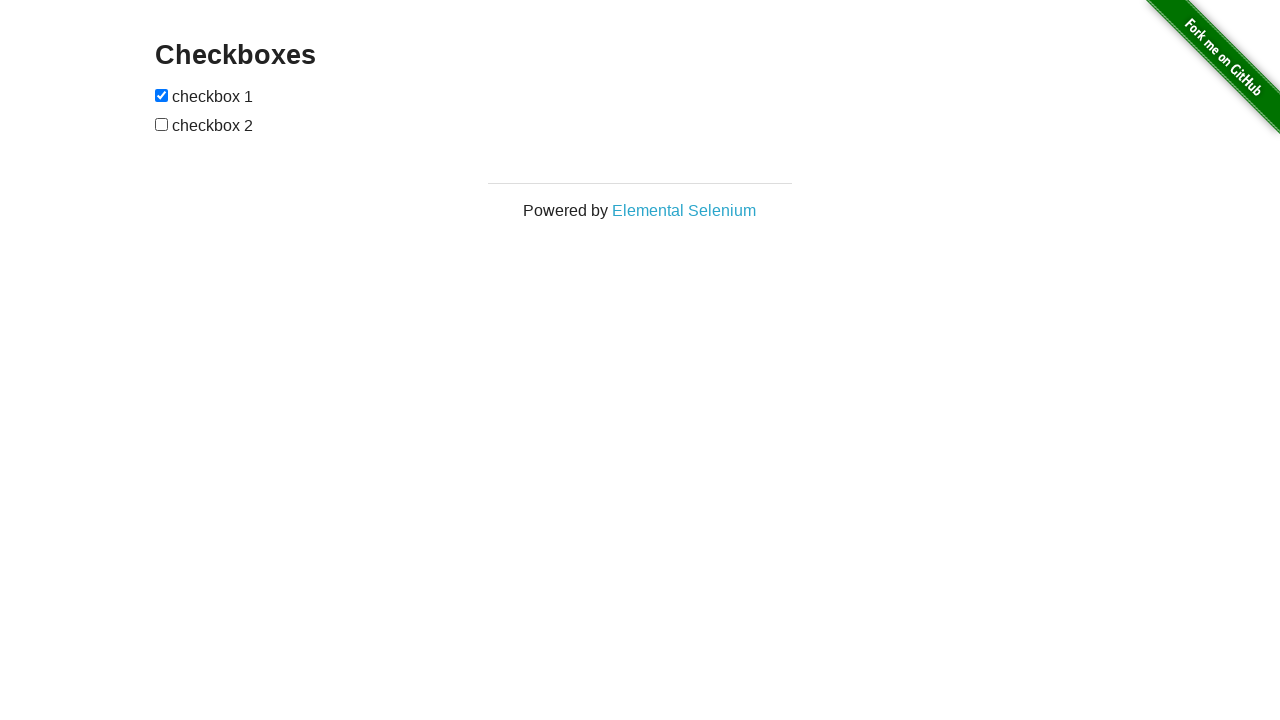

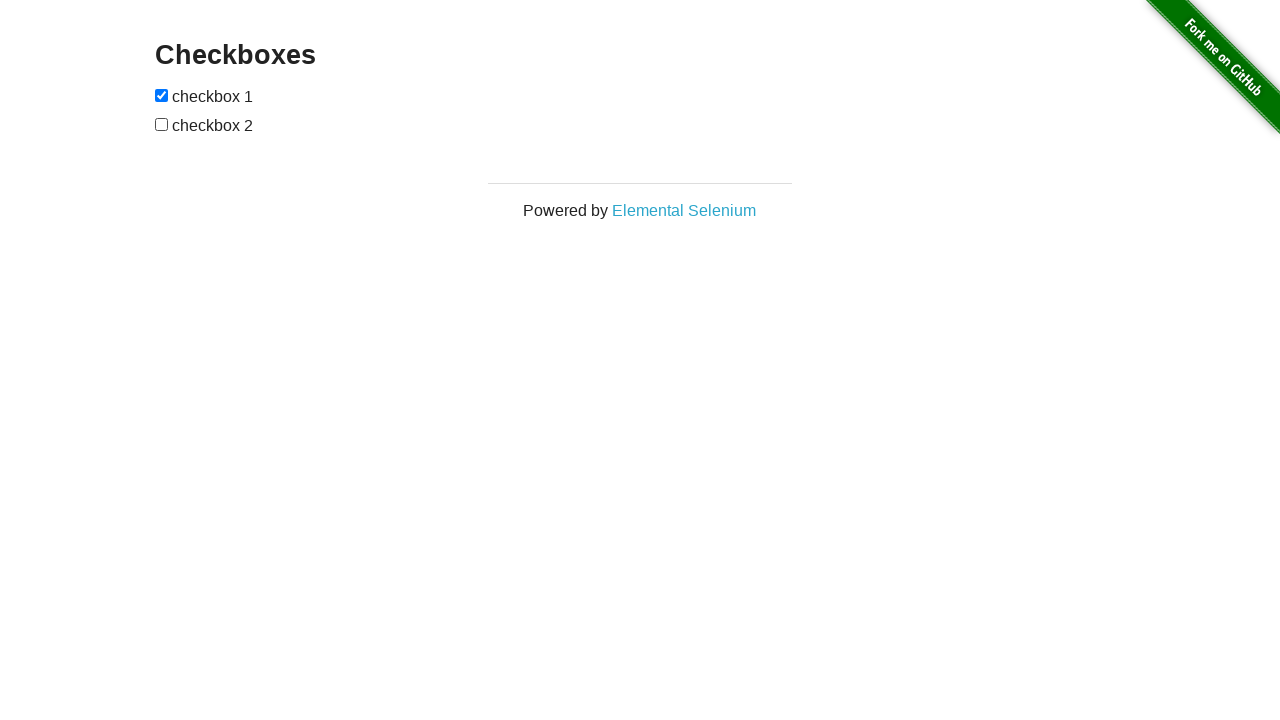